Tests navigation by extracting a URL from a link element and navigating to that URL

Starting URL: https://rahulshettyacademy.com/AutomationPractice/

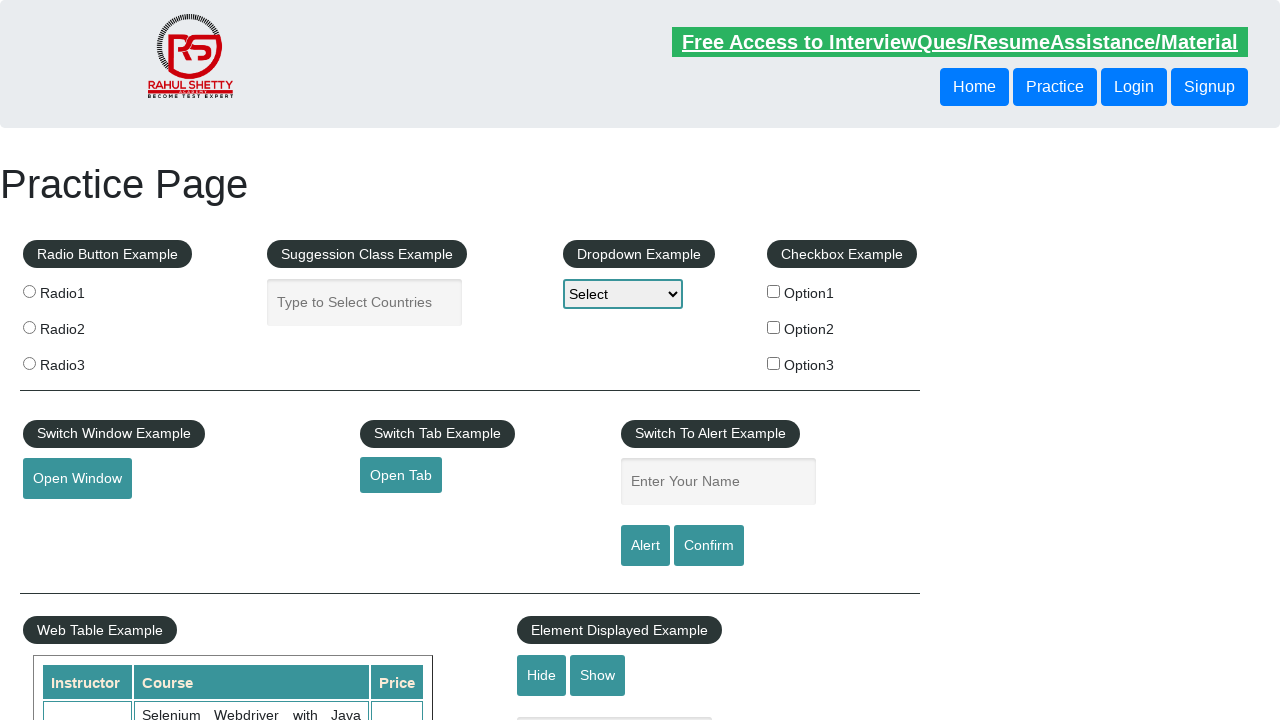

Located the opentab link element
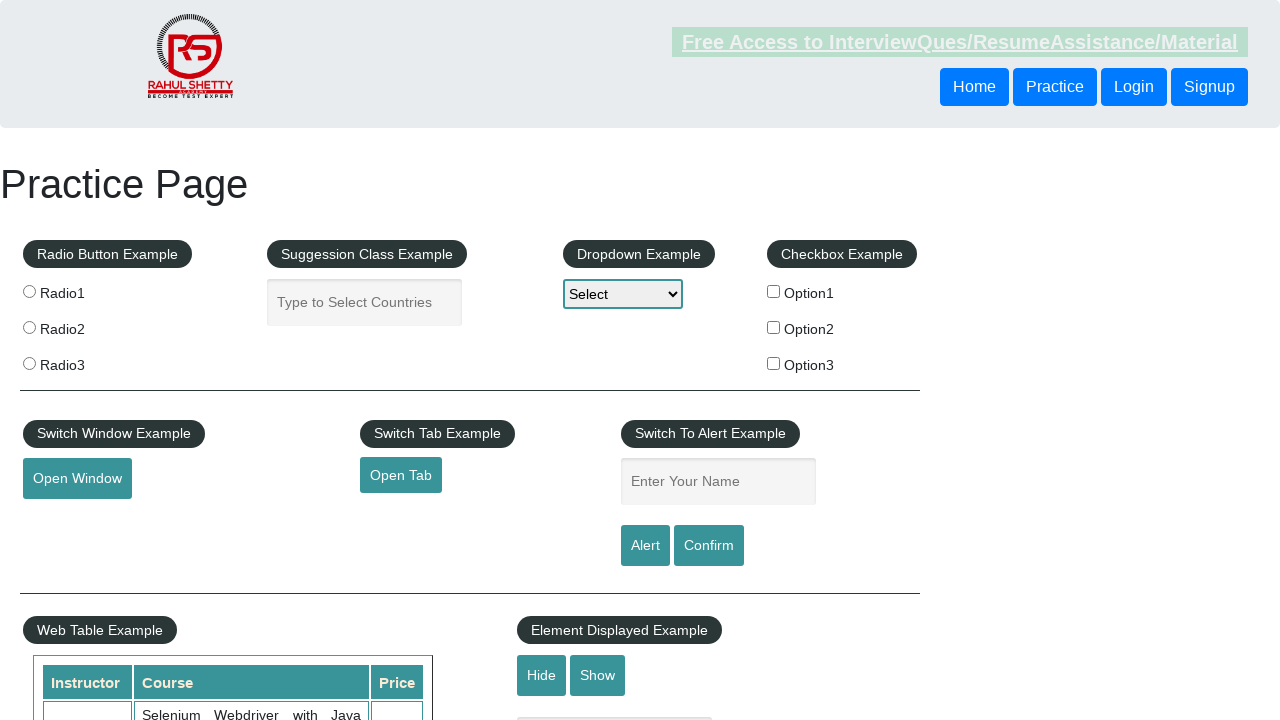

Extracted href URL from opentab element
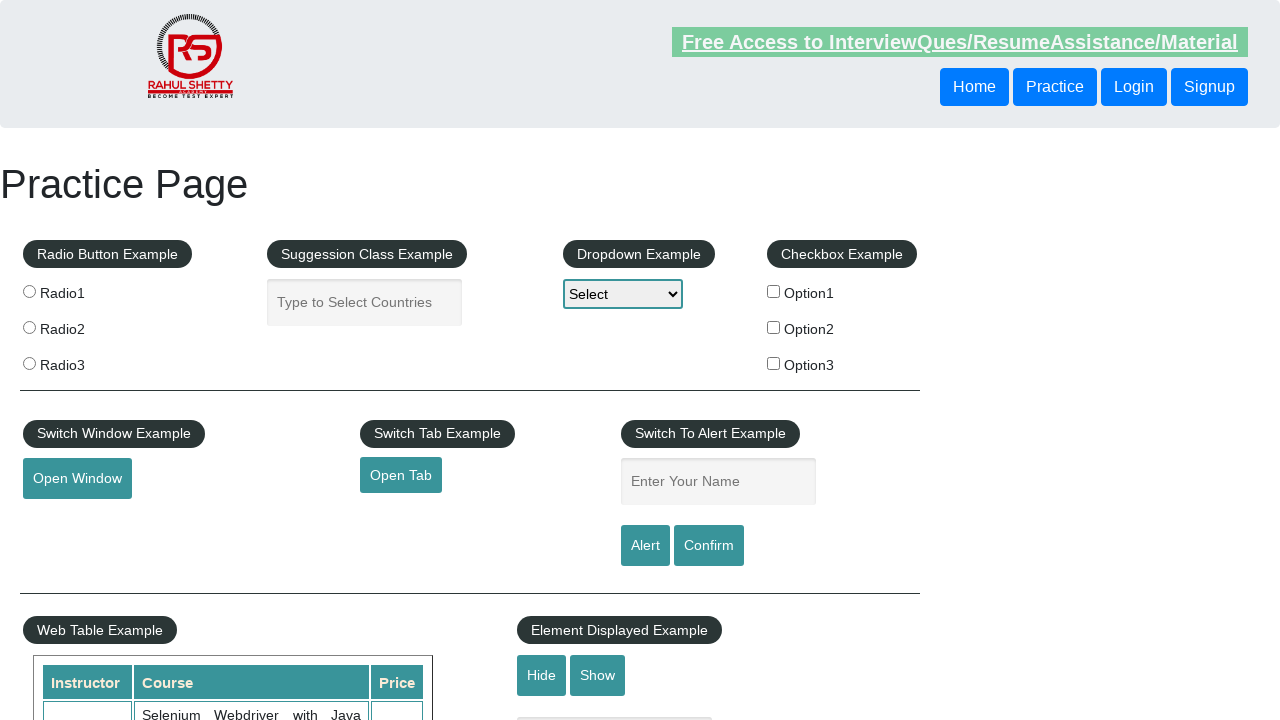

Navigated to extracted URL: https://www.qaclickacademy.com
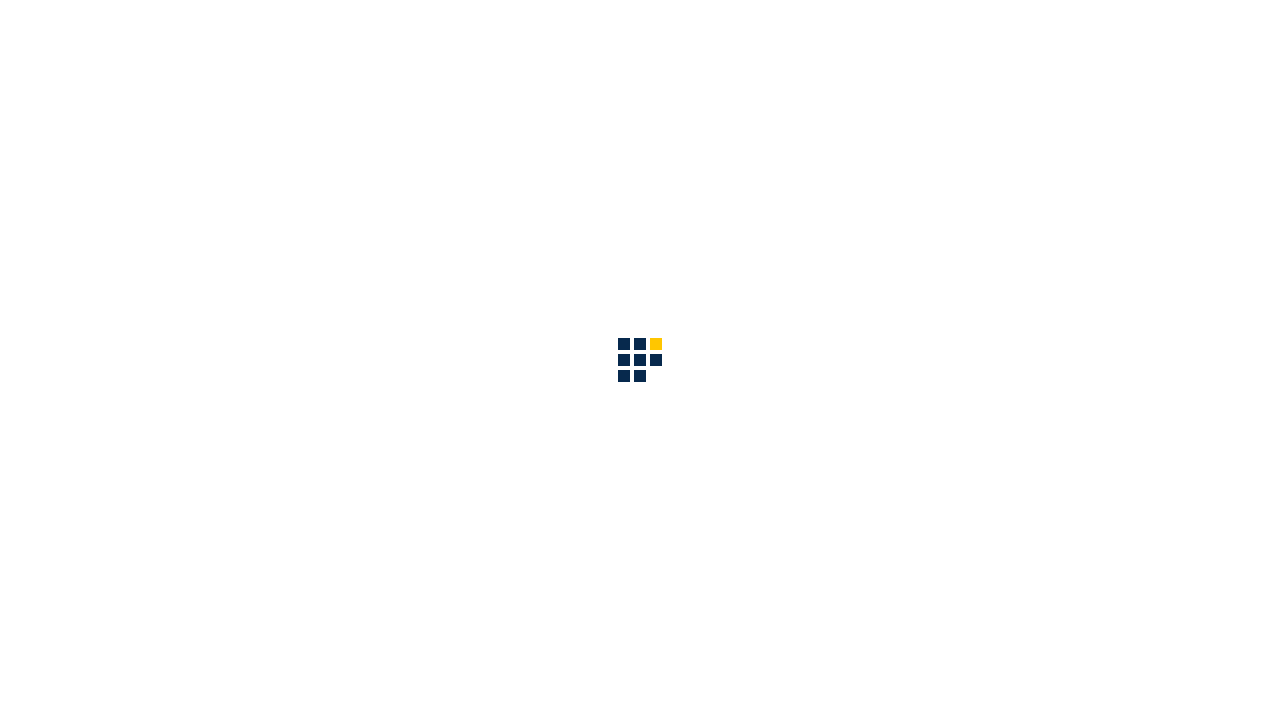

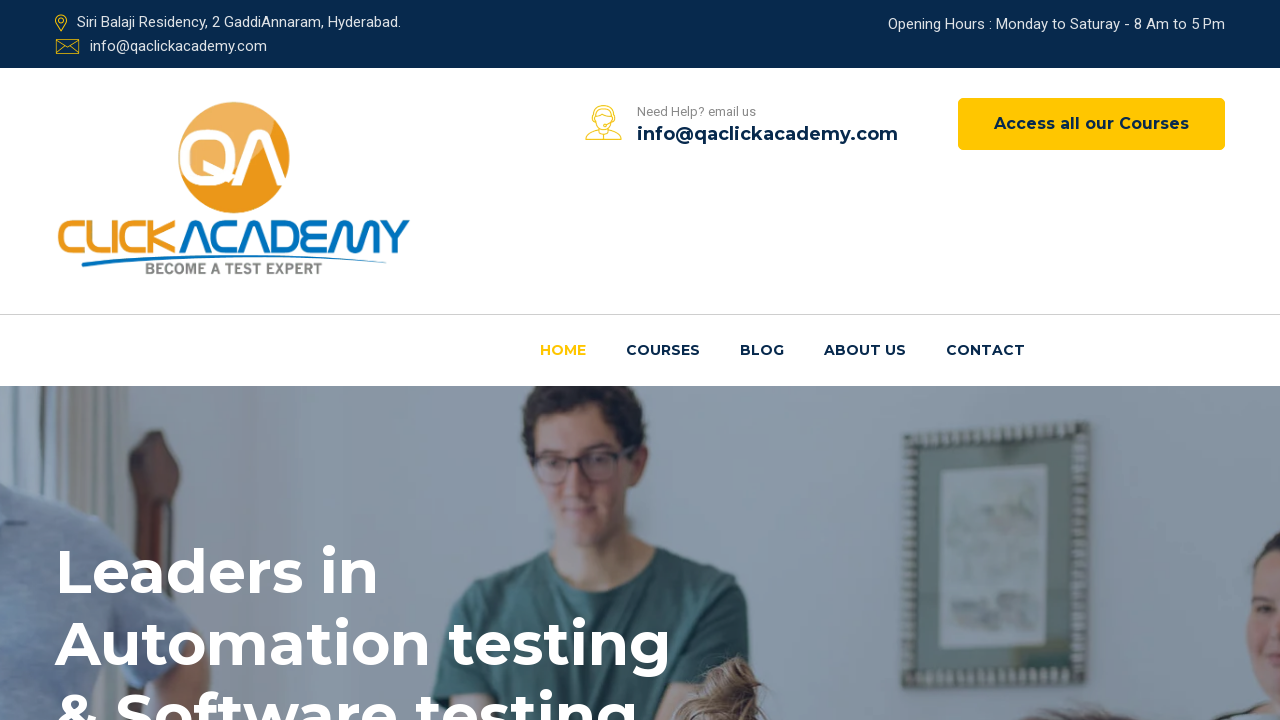